Tests unmarking todo items as complete by unchecking their checkboxes

Starting URL: https://demo.playwright.dev/todomvc

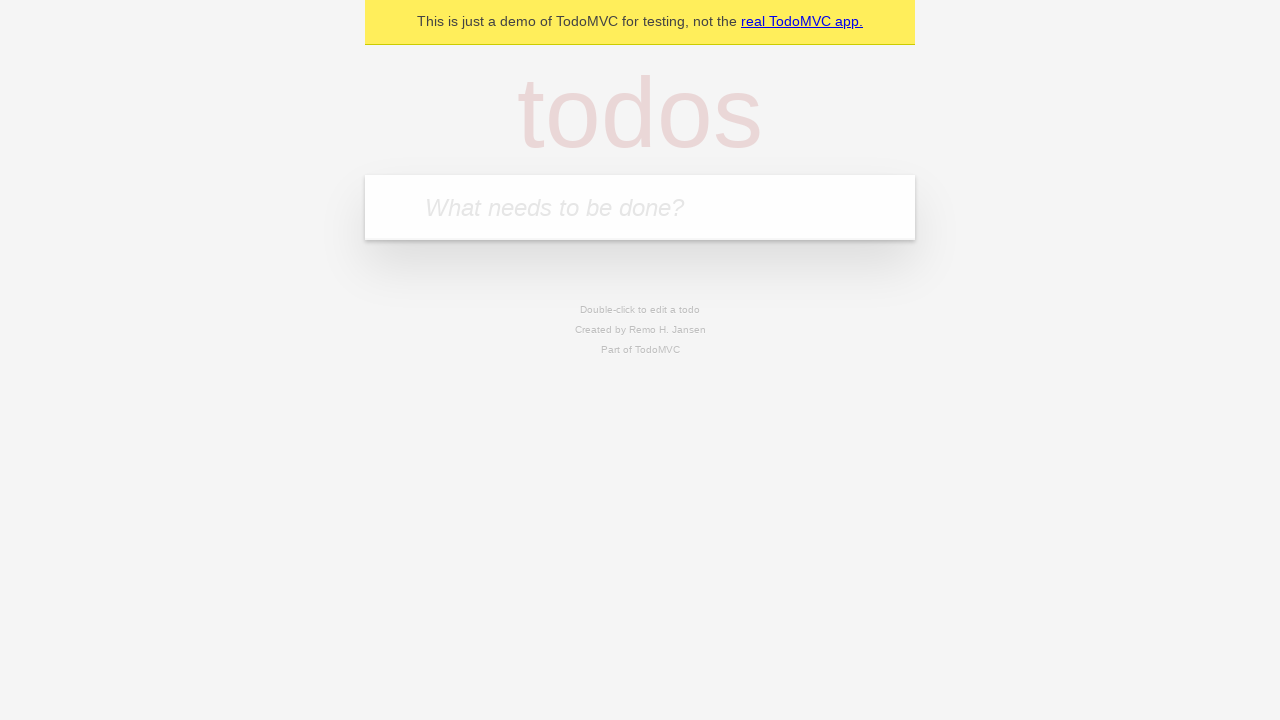

Filled todo input with 'buy some cheese' on internal:attr=[placeholder="What needs to be done?"i]
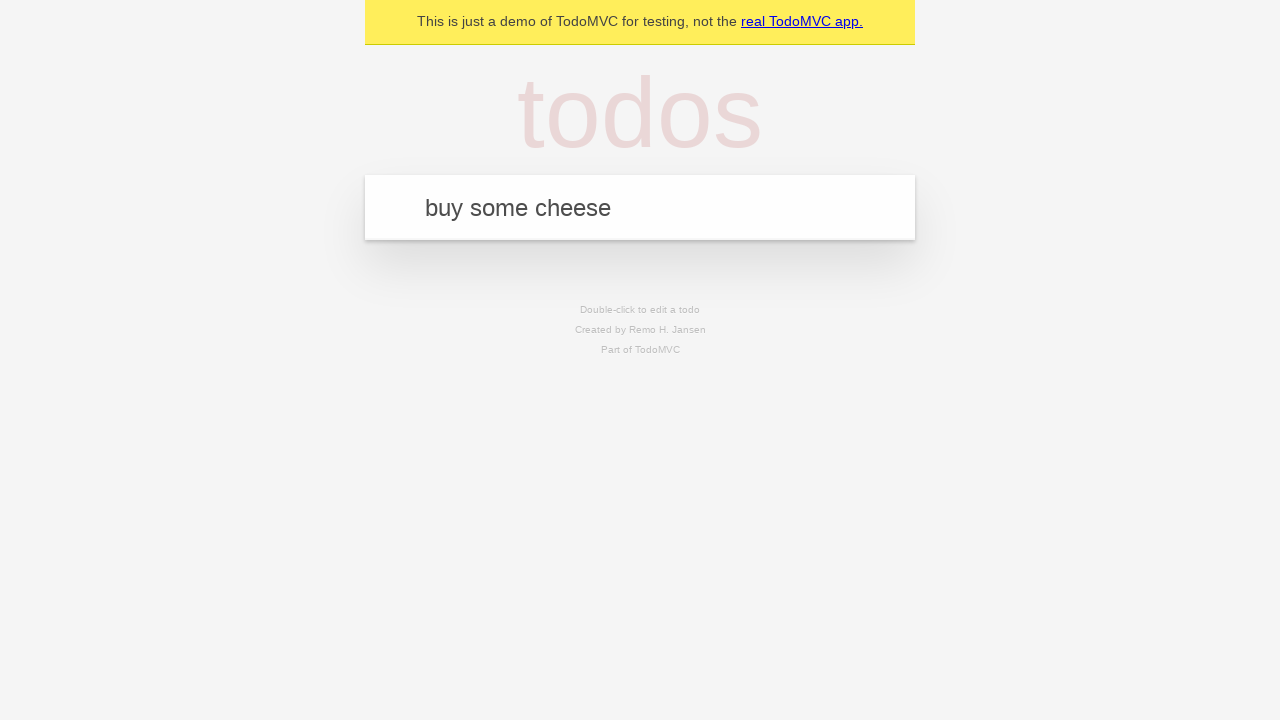

Pressed Enter to create first todo item on internal:attr=[placeholder="What needs to be done?"i]
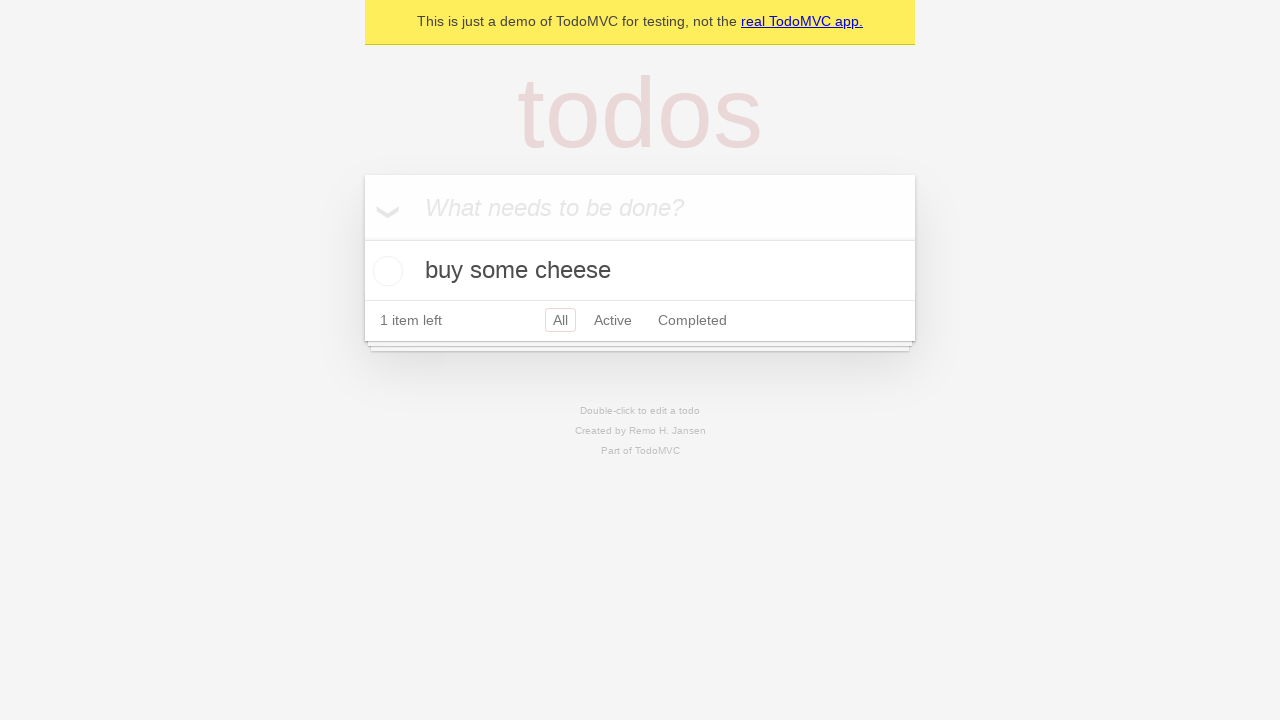

Filled todo input with 'feed the cat' on internal:attr=[placeholder="What needs to be done?"i]
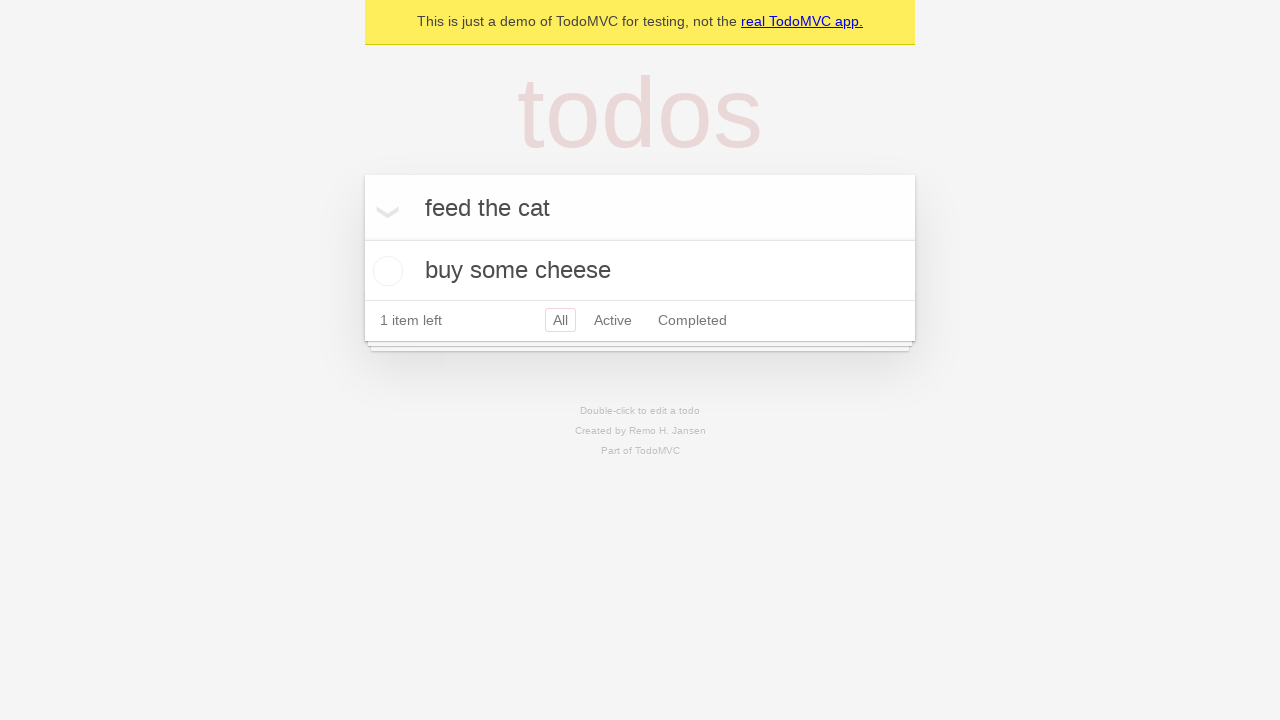

Pressed Enter to create second todo item on internal:attr=[placeholder="What needs to be done?"i]
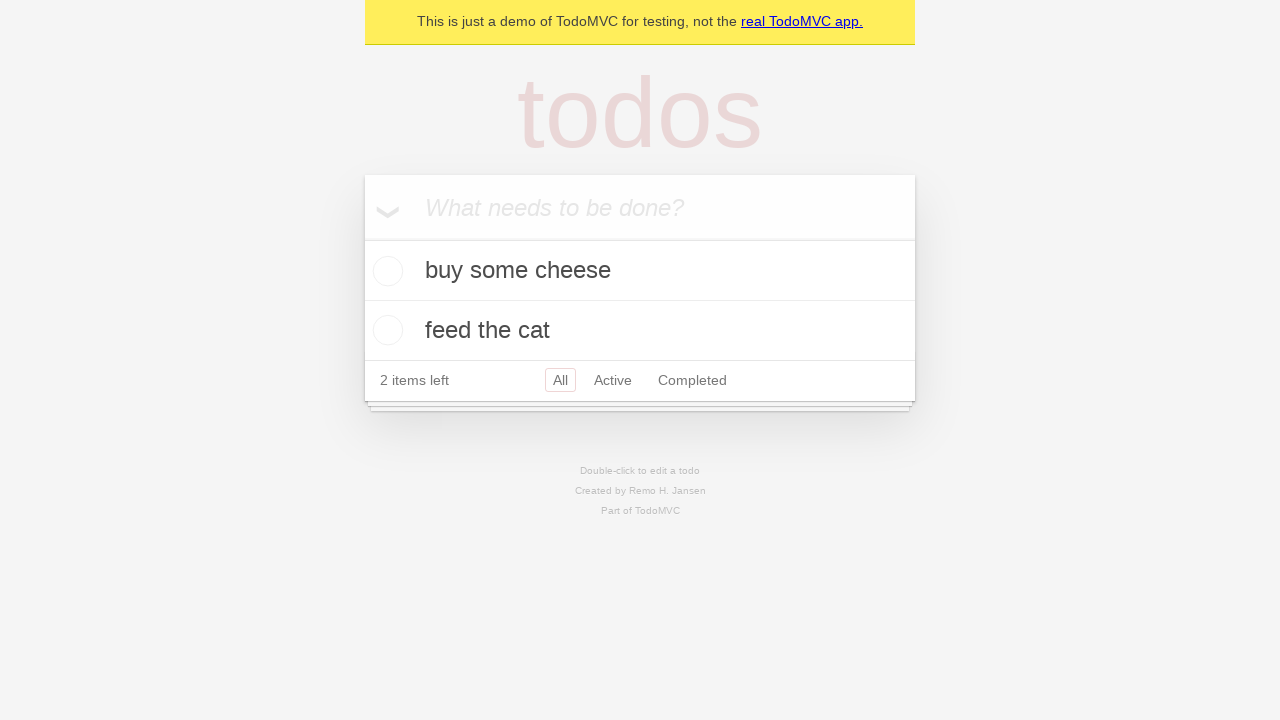

Waited for second todo item to appear
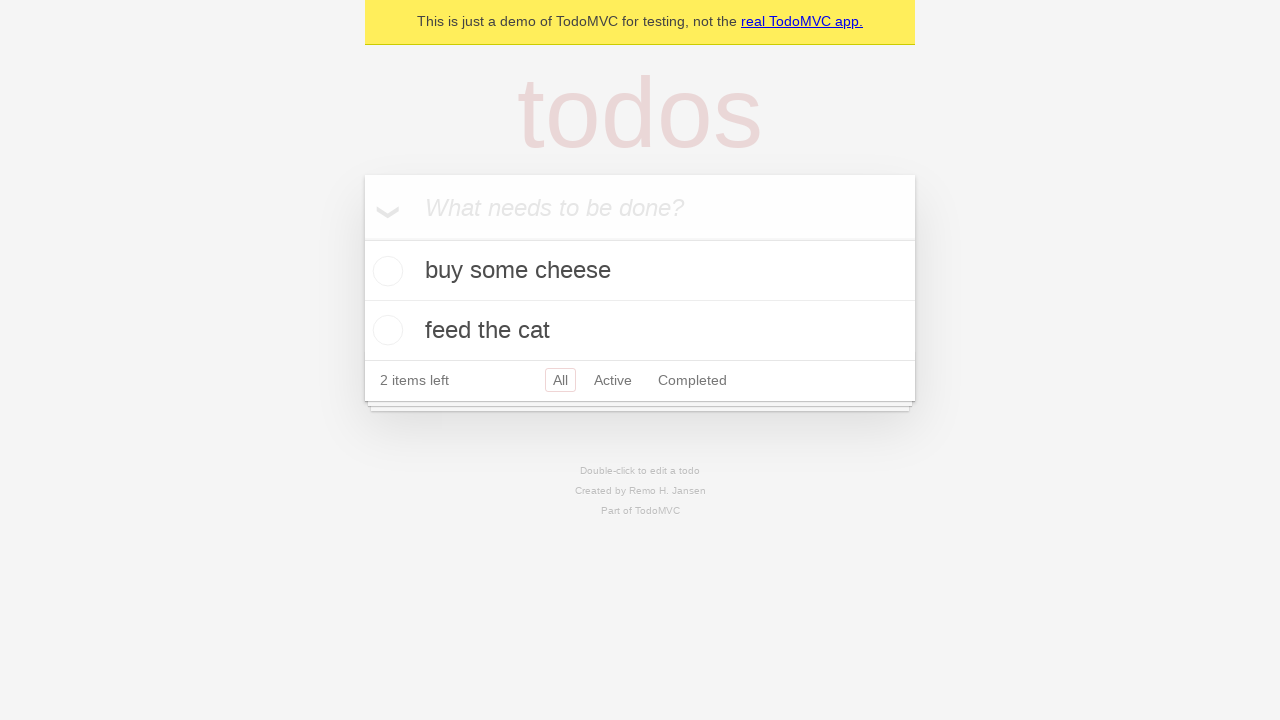

Located first todo item
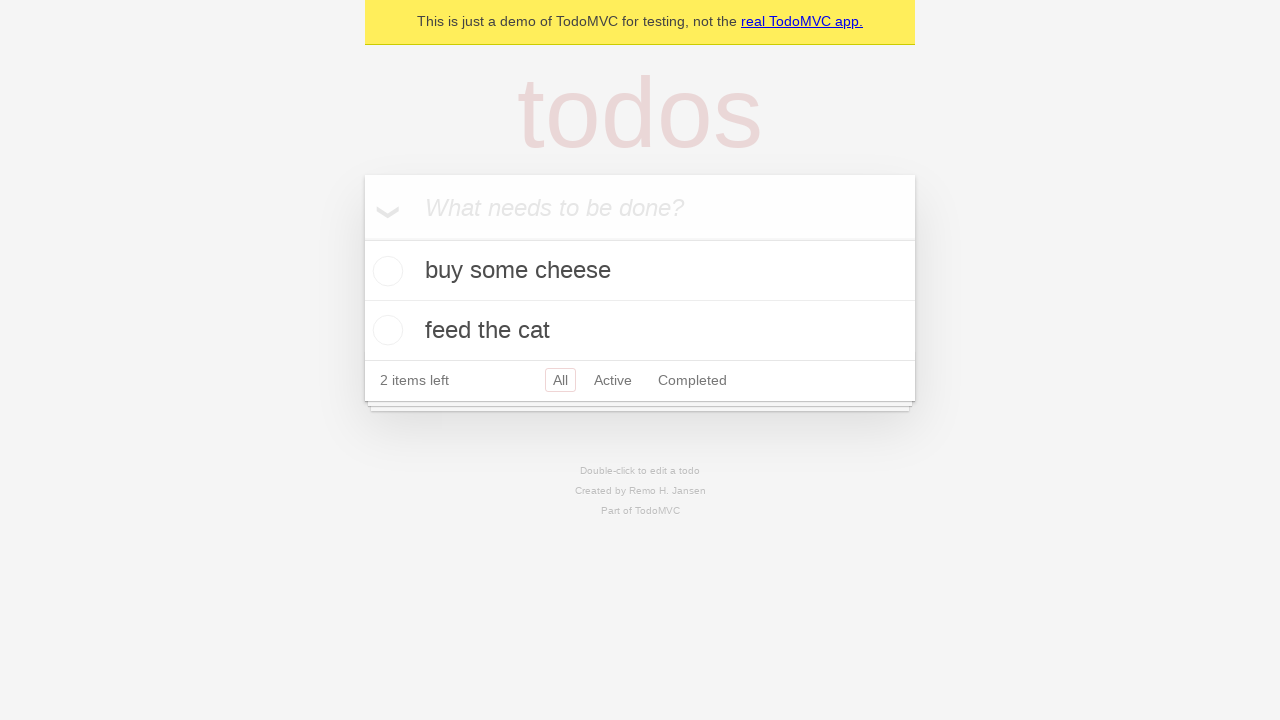

Checked the first todo item checkbox at (385, 271) on internal:testid=[data-testid="todo-item"s] >> nth=0 >> internal:role=checkbox
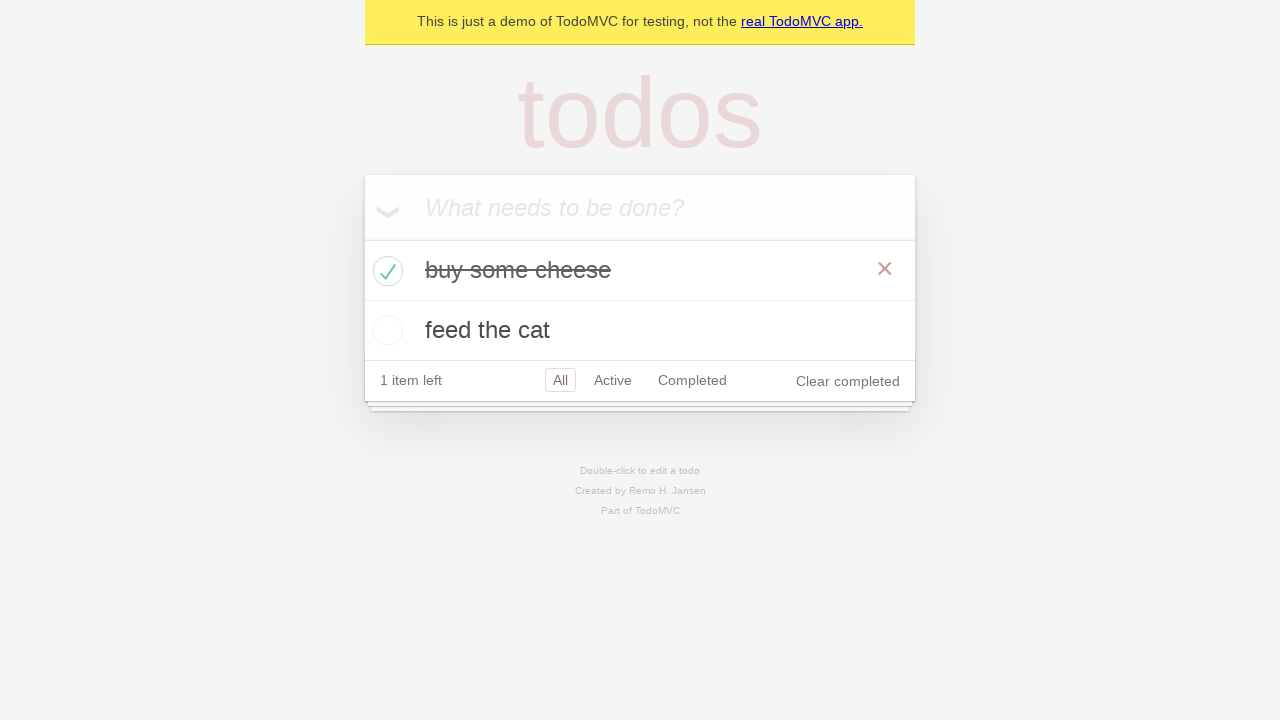

Unchecked the first todo item checkbox at (385, 271) on internal:testid=[data-testid="todo-item"s] >> nth=0 >> internal:role=checkbox
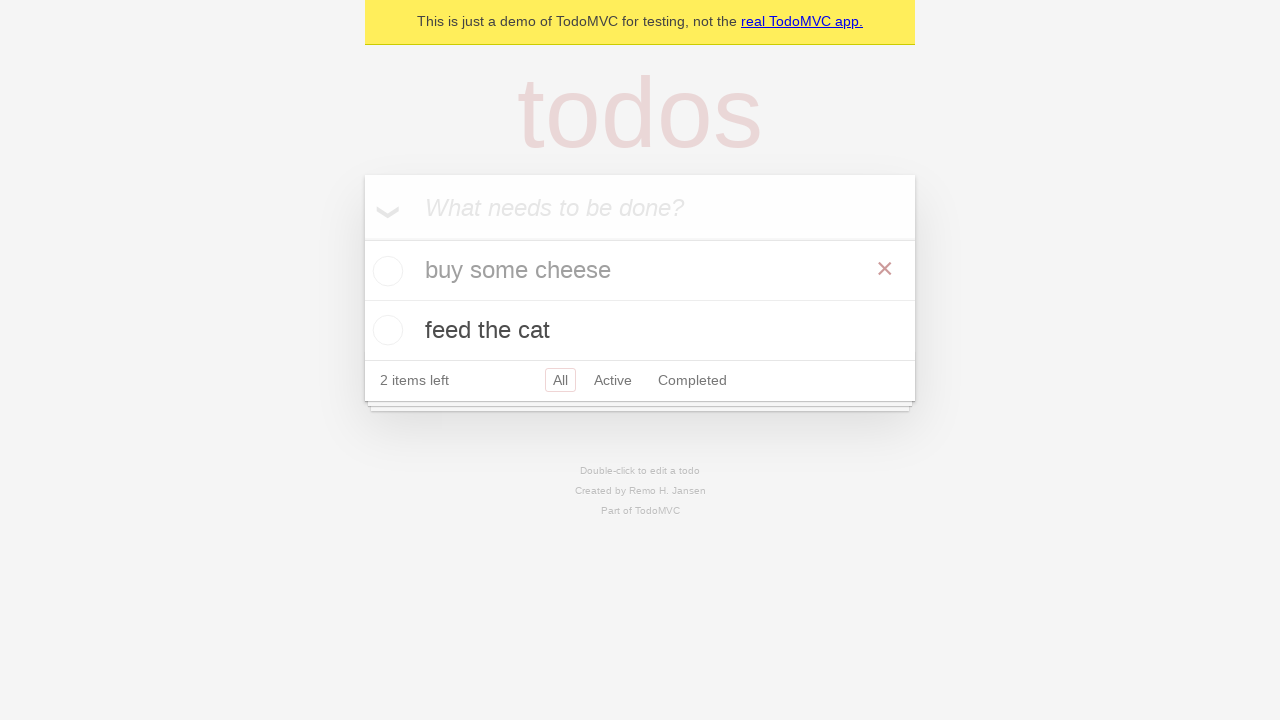

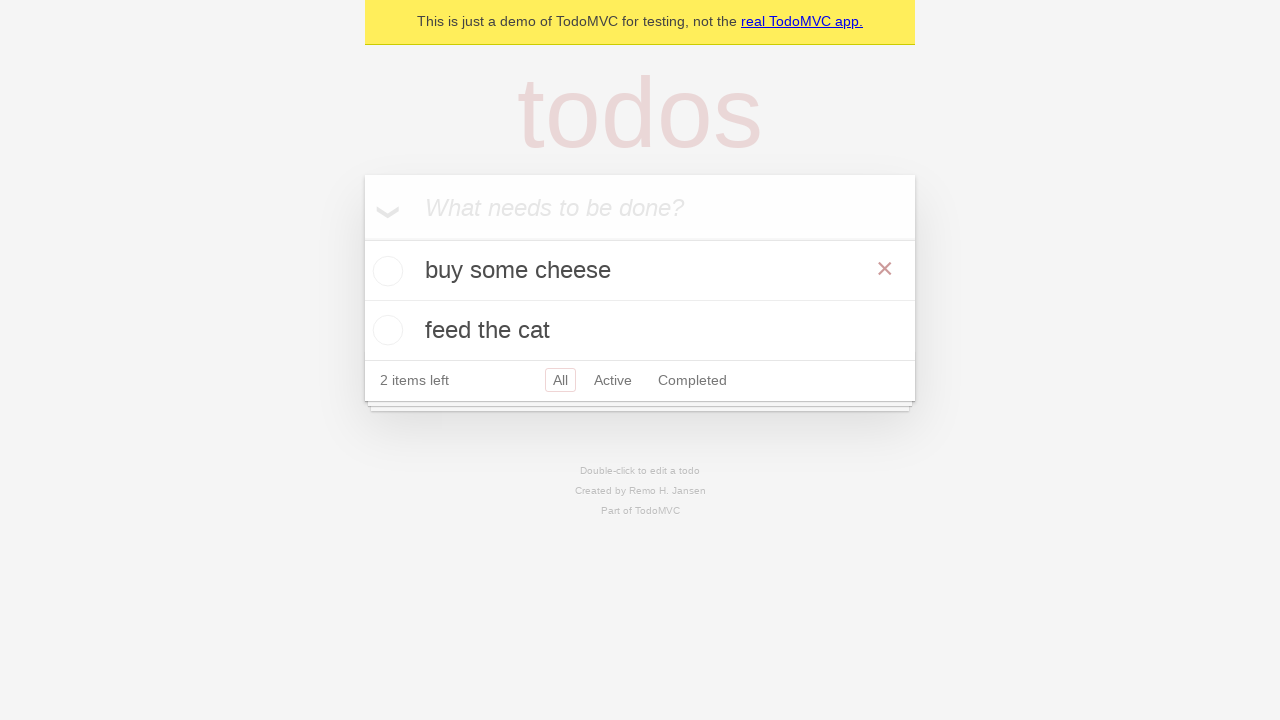